Tests the clipboard.js demo page by clicking on copy buttons to trigger clipboard copy actions

Starting URL: https://clipboardjs.com/

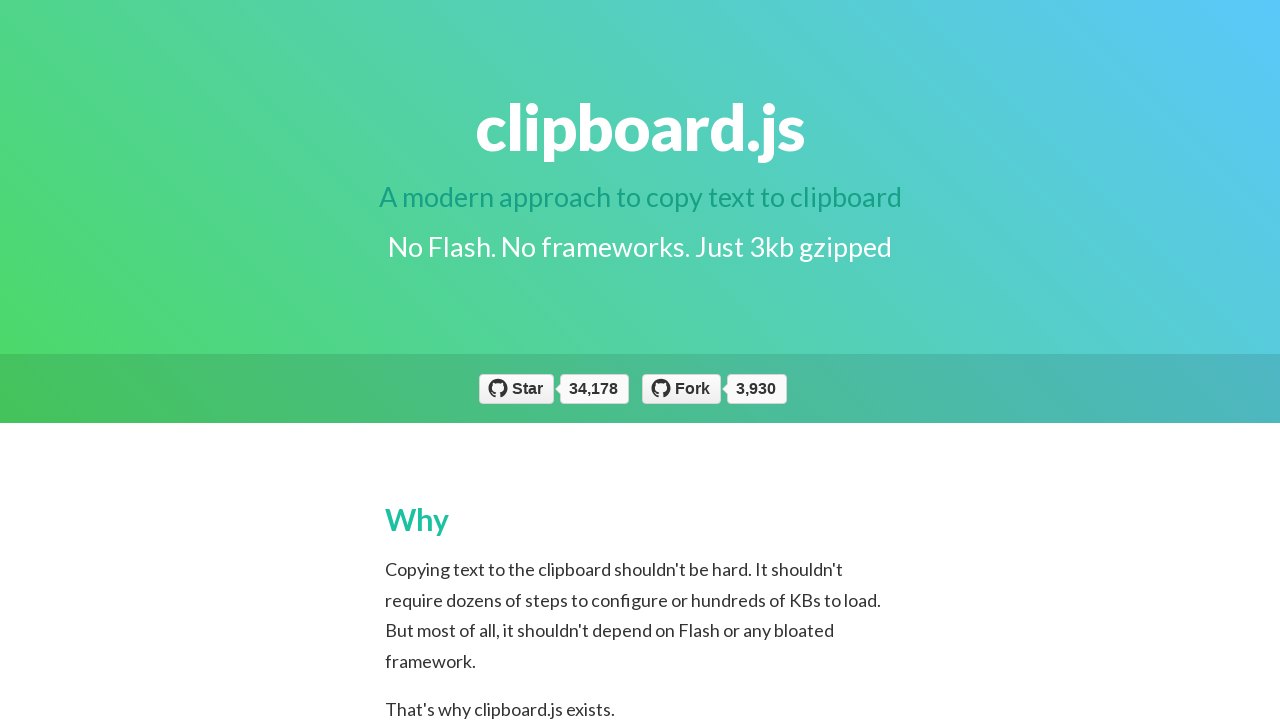

Clicked copy button with data-clipboard-action='copy' at (474, 360) on //button[@data-clipboard-action='copy']
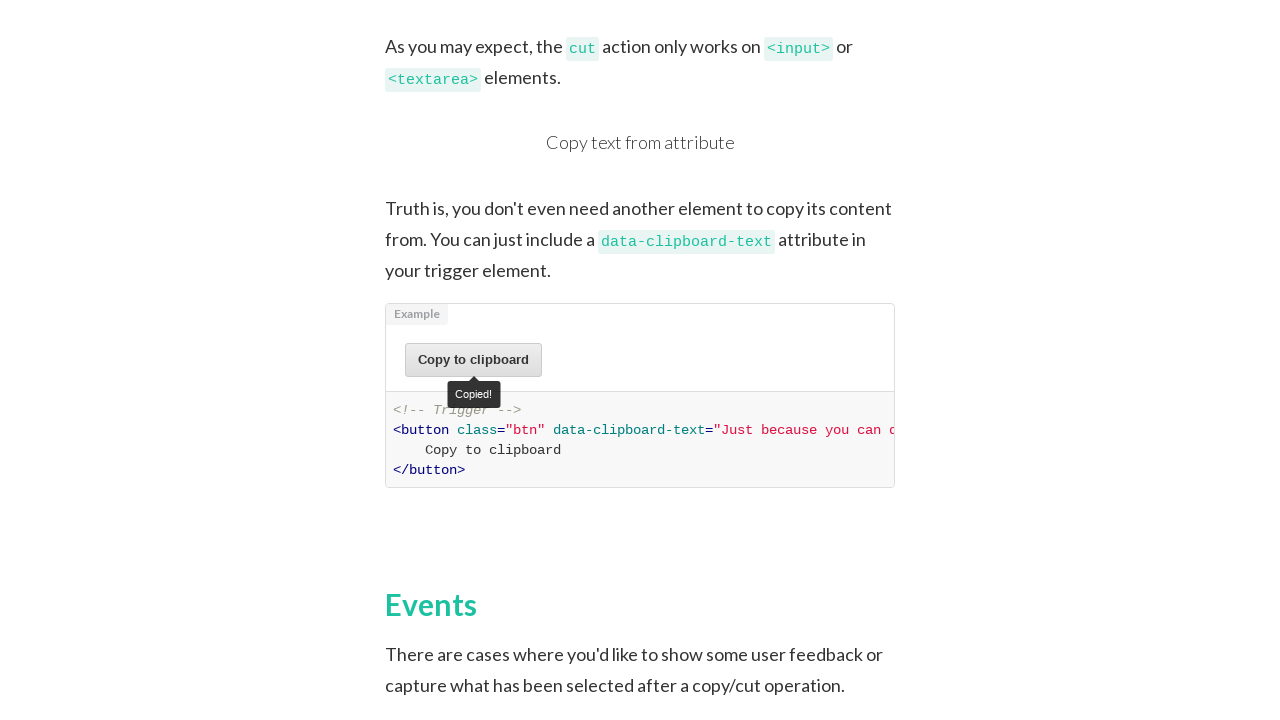

Clicked copy button targeting #foo element at (856, 361) on button[data-clipboard-target='#foo']
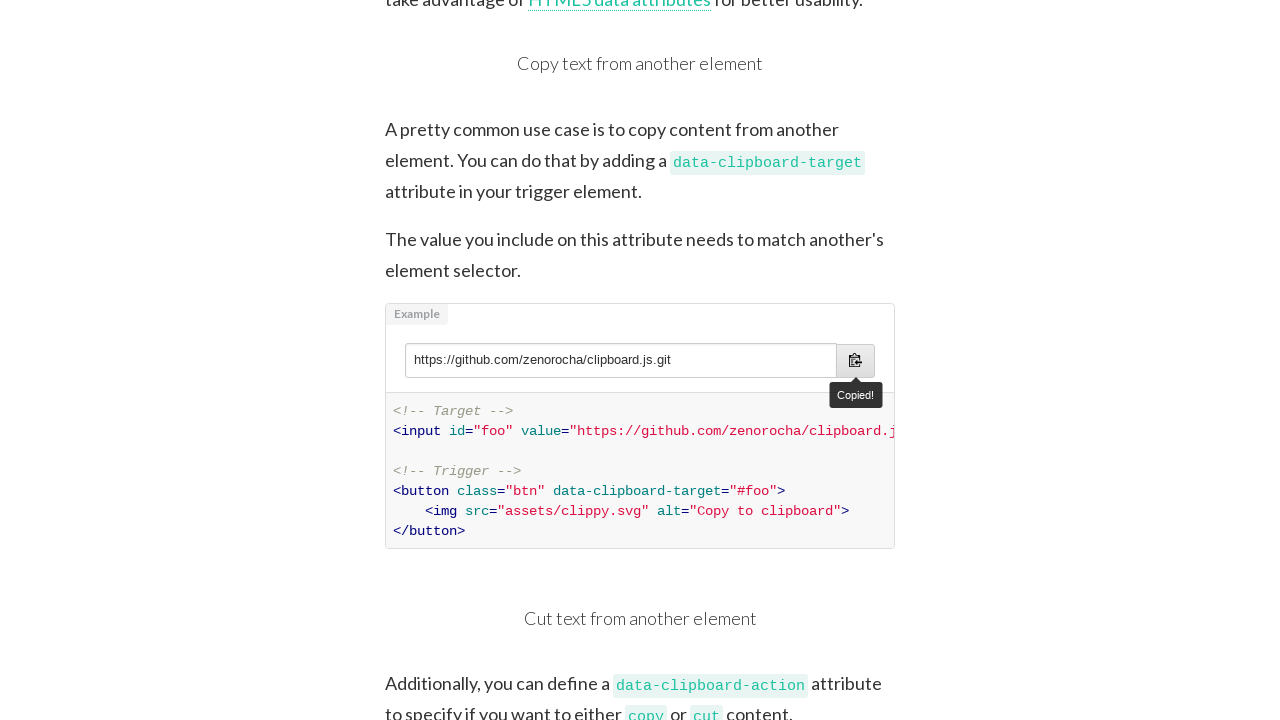

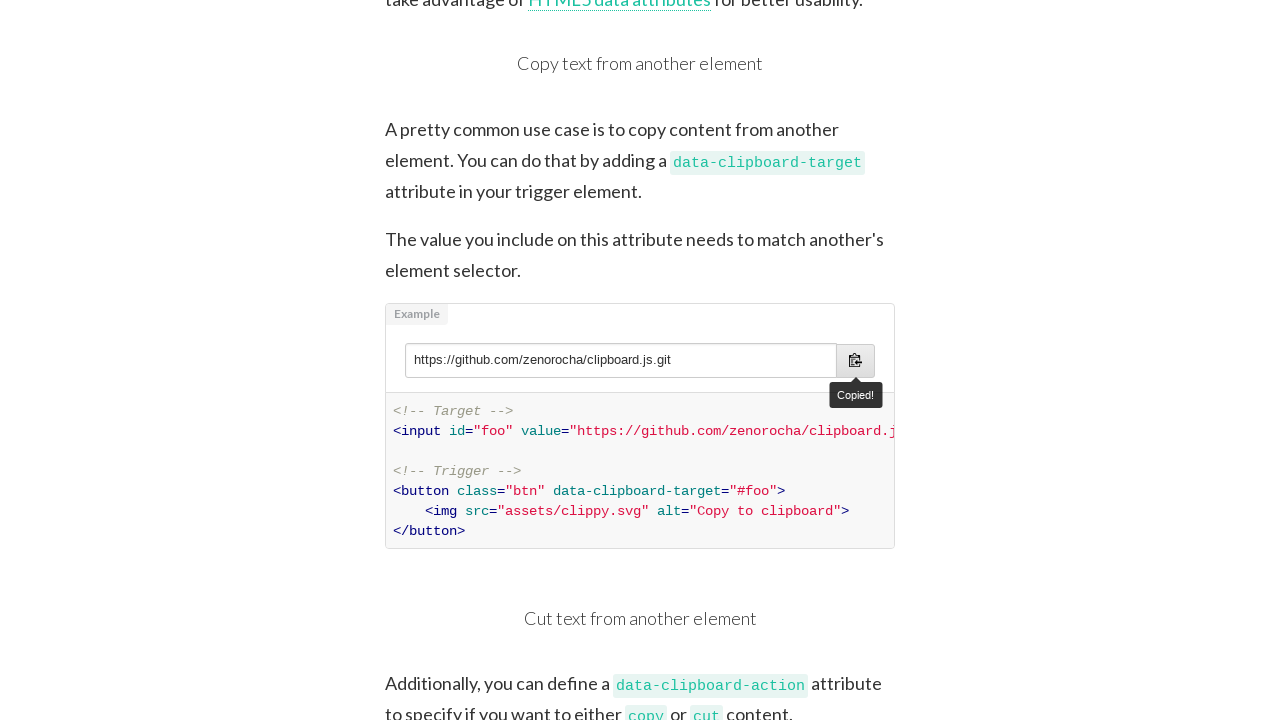